Tests navigation by clicking a link with specific text "224592", then fills out a personal information form with first name, last name, city, and country fields, and submits it.

Starting URL: http://suninjuly.github.io/find_link_text

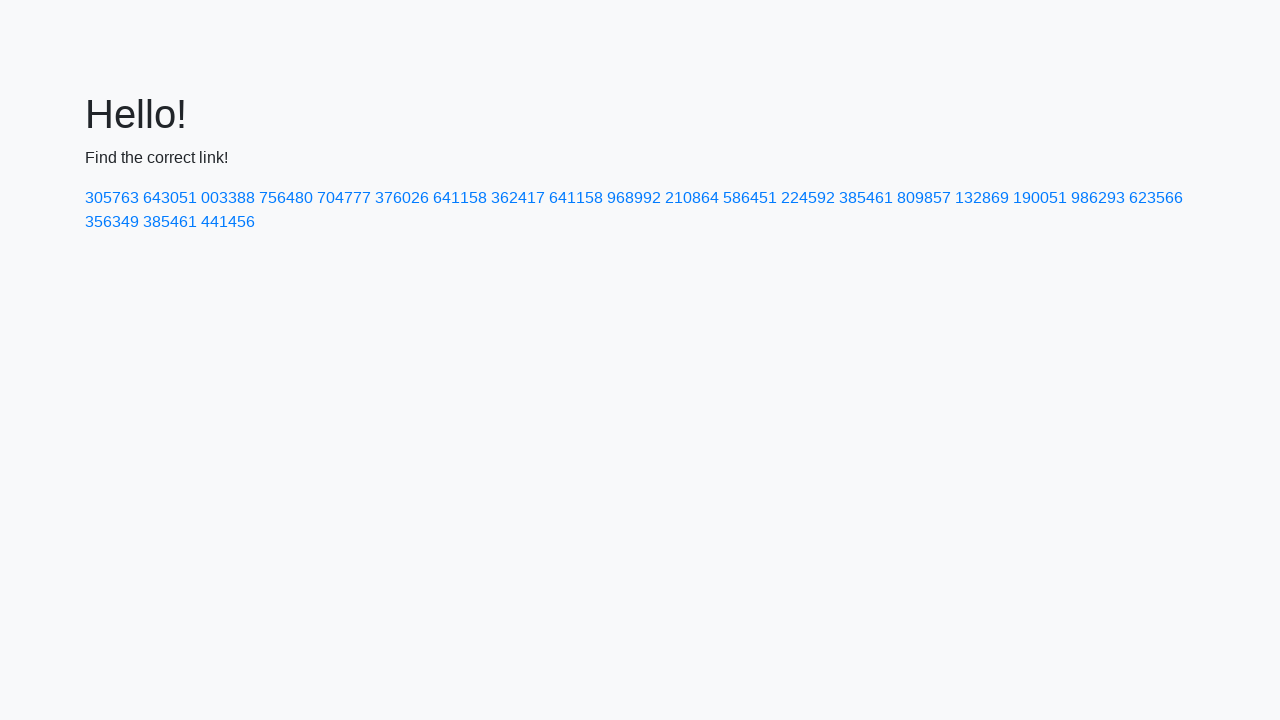

Clicked link with text '224592' at (808, 198) on xpath=//a[text()="224592"]
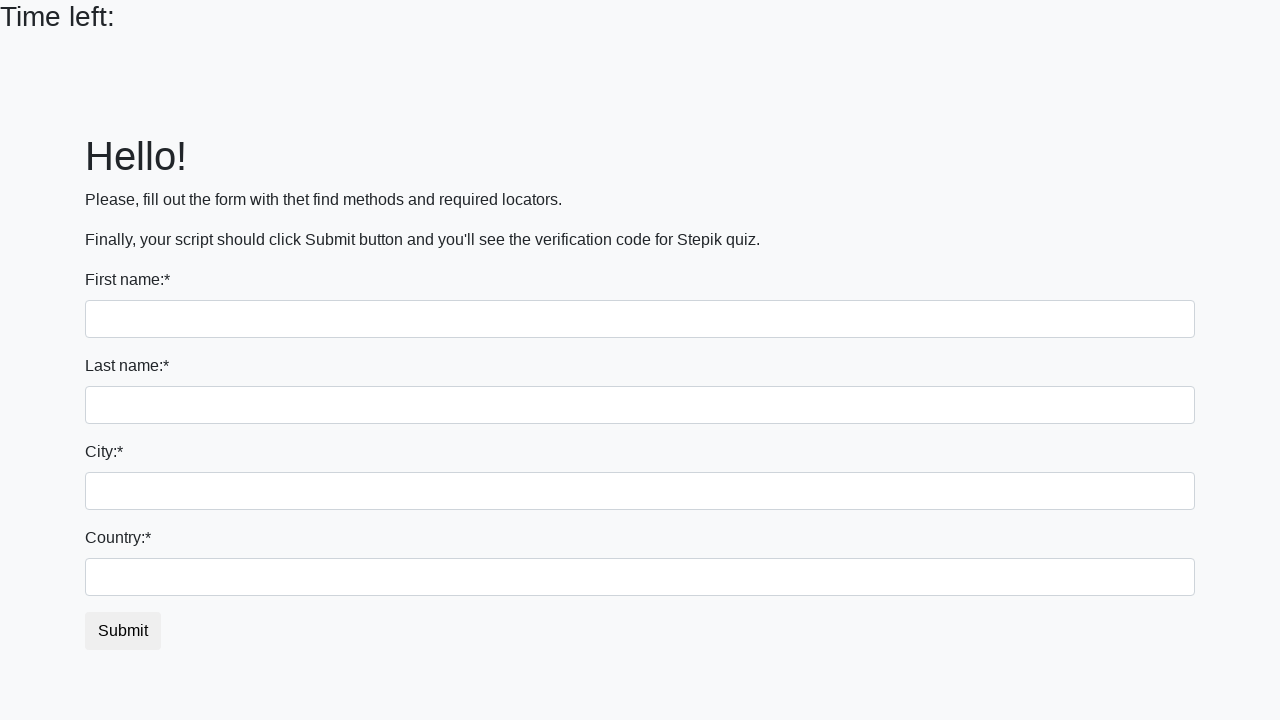

Filled first name field with 'Ivan' on input
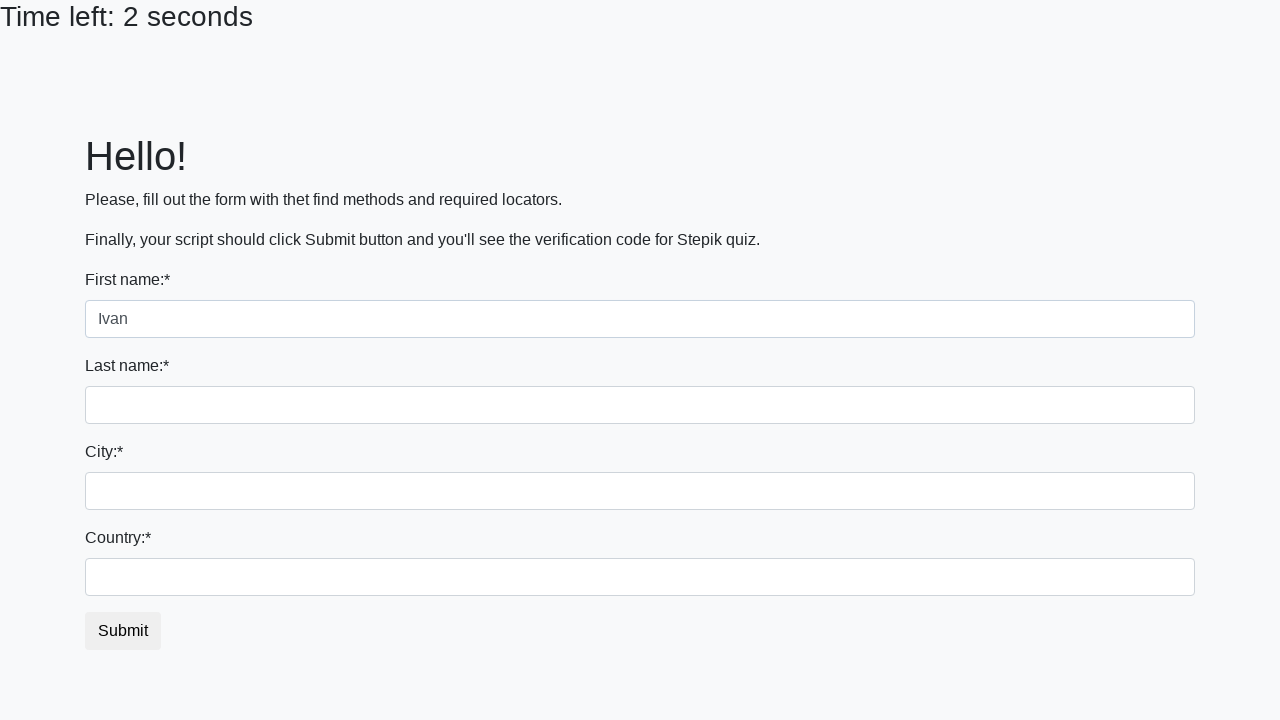

Filled last name field with 'Petrov' on input[name='last_name']
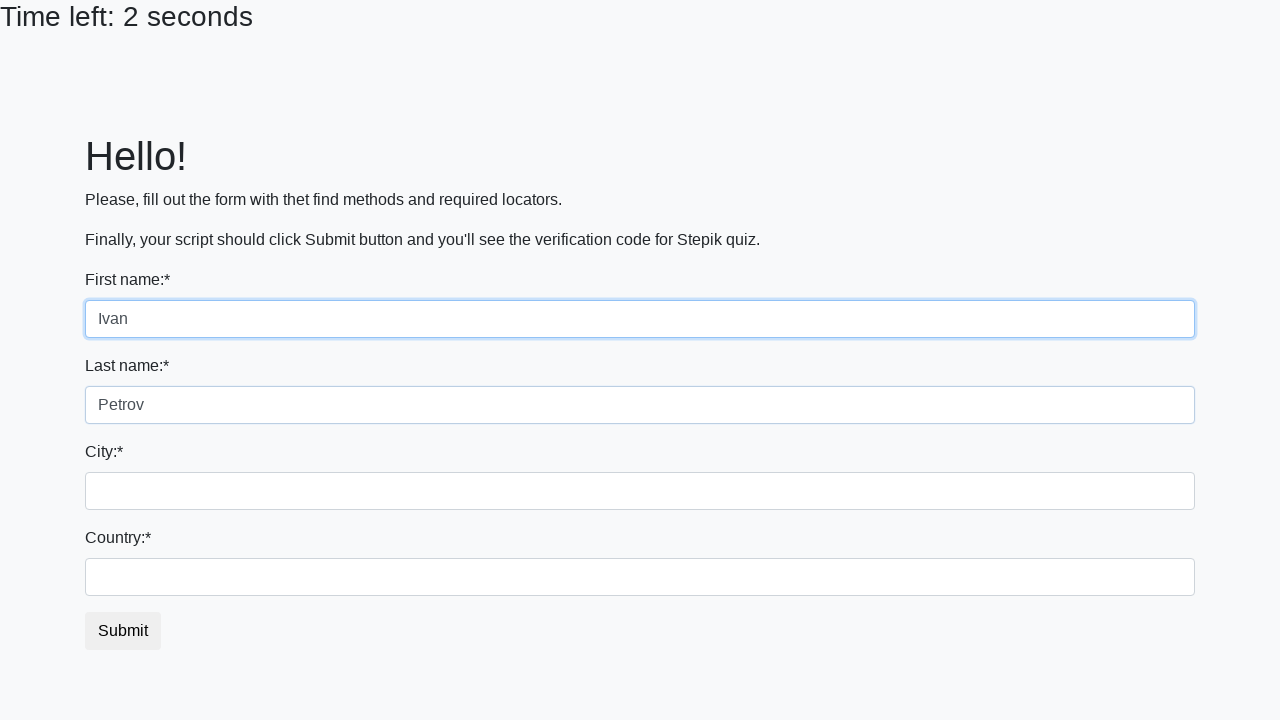

Filled city field with 'Smolensk' on .city
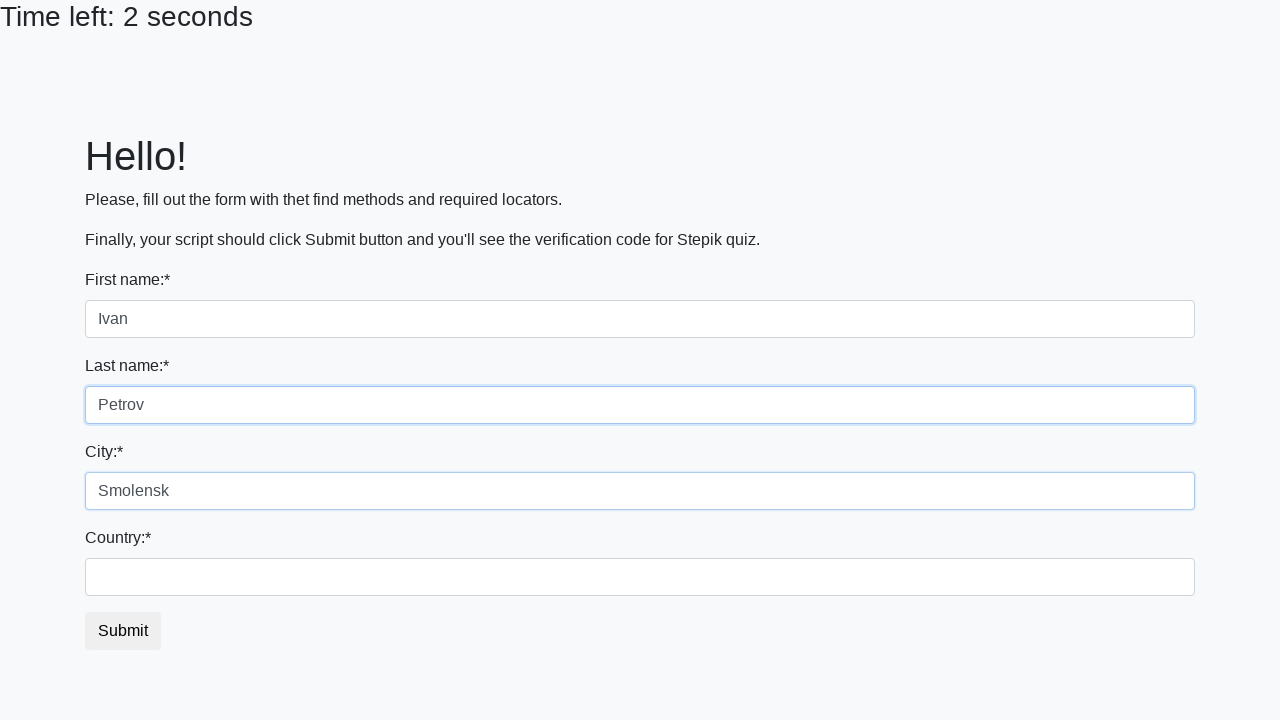

Filled country field with 'Russia' on #country
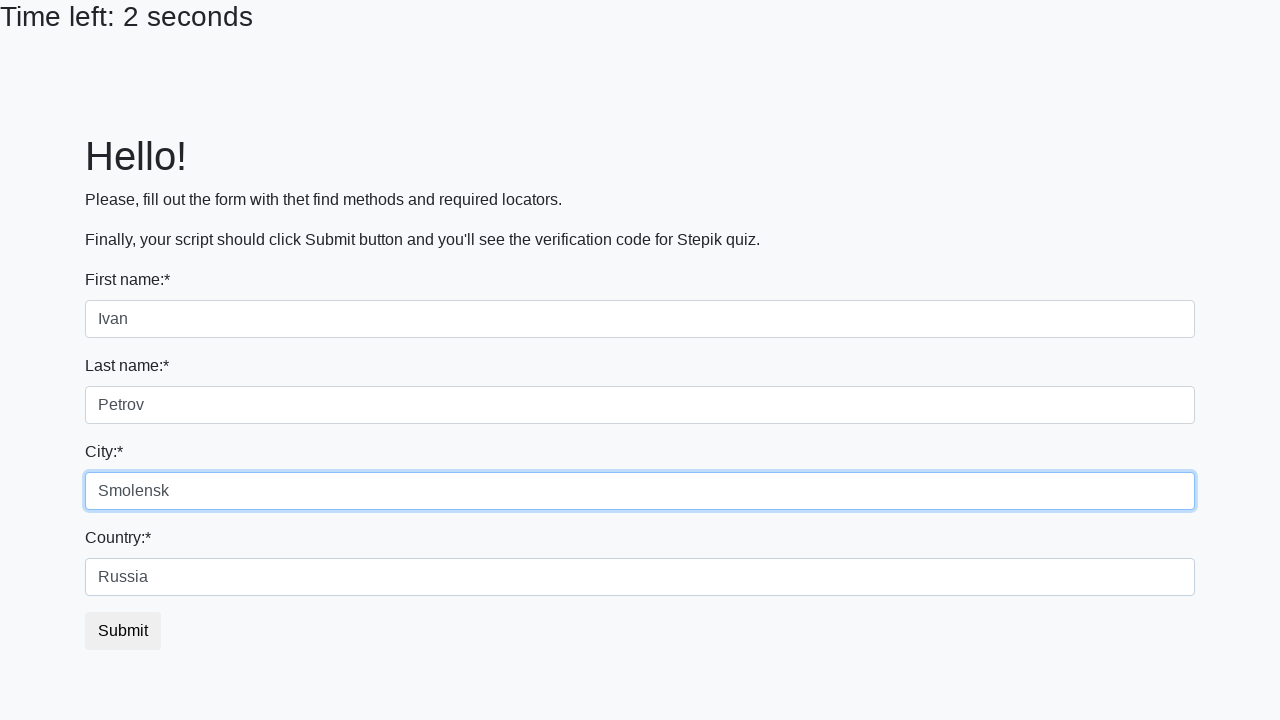

Clicked submit button to submit form at (123, 631) on button.btn
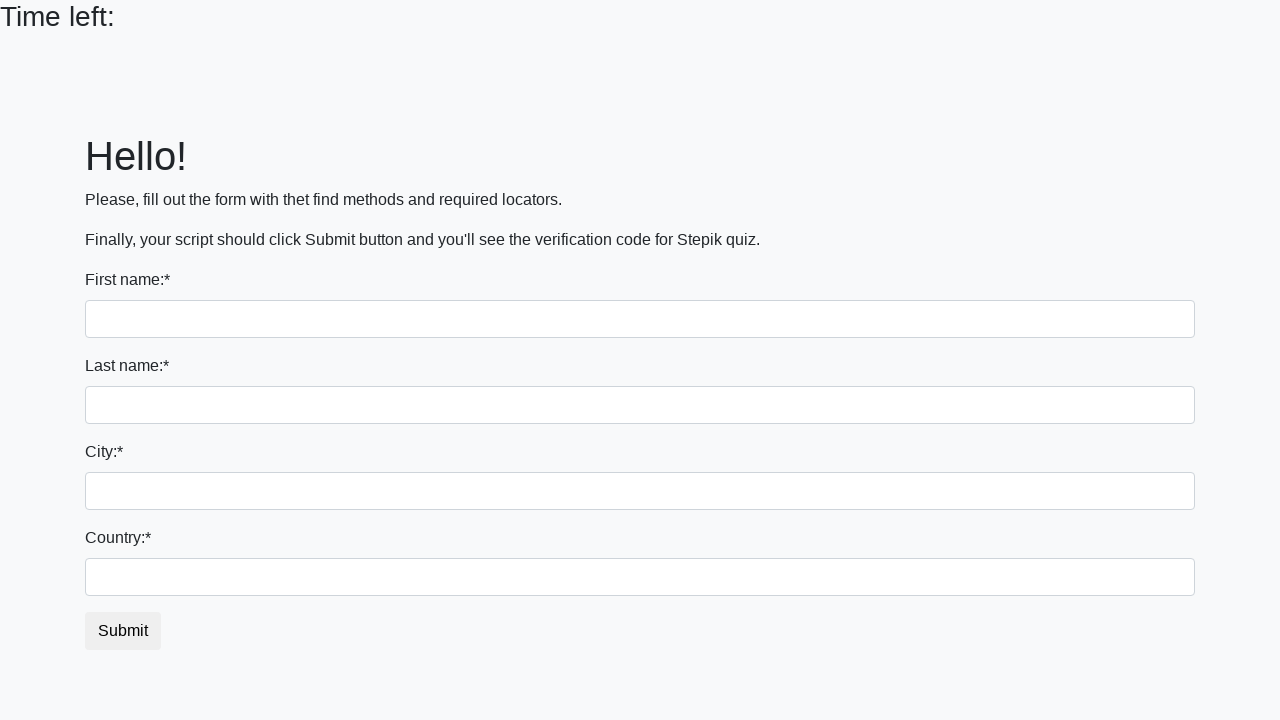

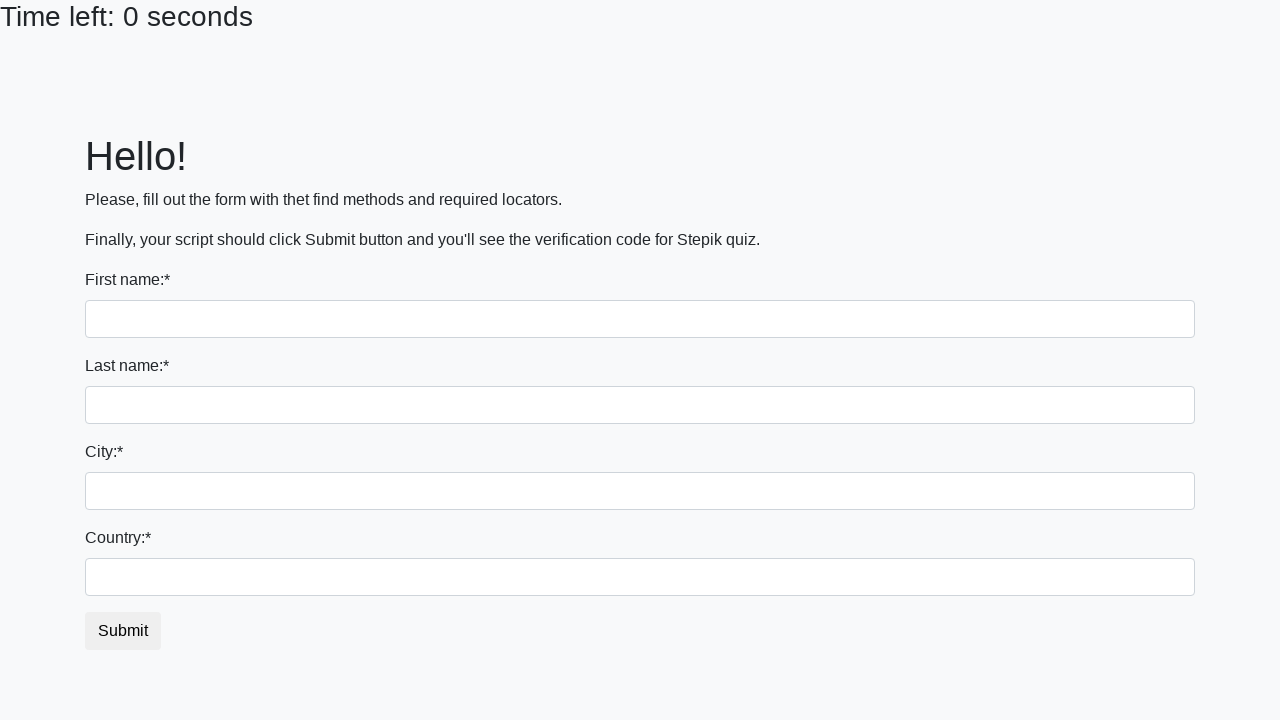